Tests that entering text instead of a number shows the correct error message "Please enter a number"

Starting URL: https://kristinek.github.io/site/tasks/enter_a_number

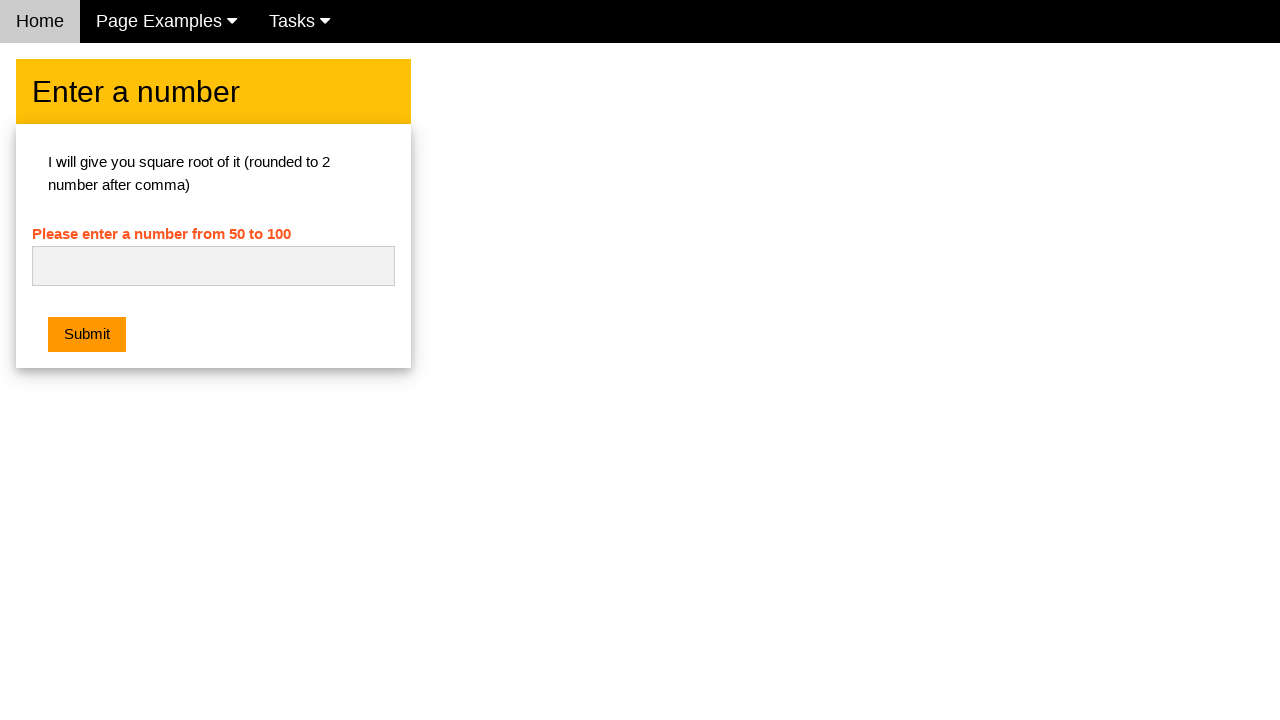

Entered text 'gizem' into the number input field on #numb
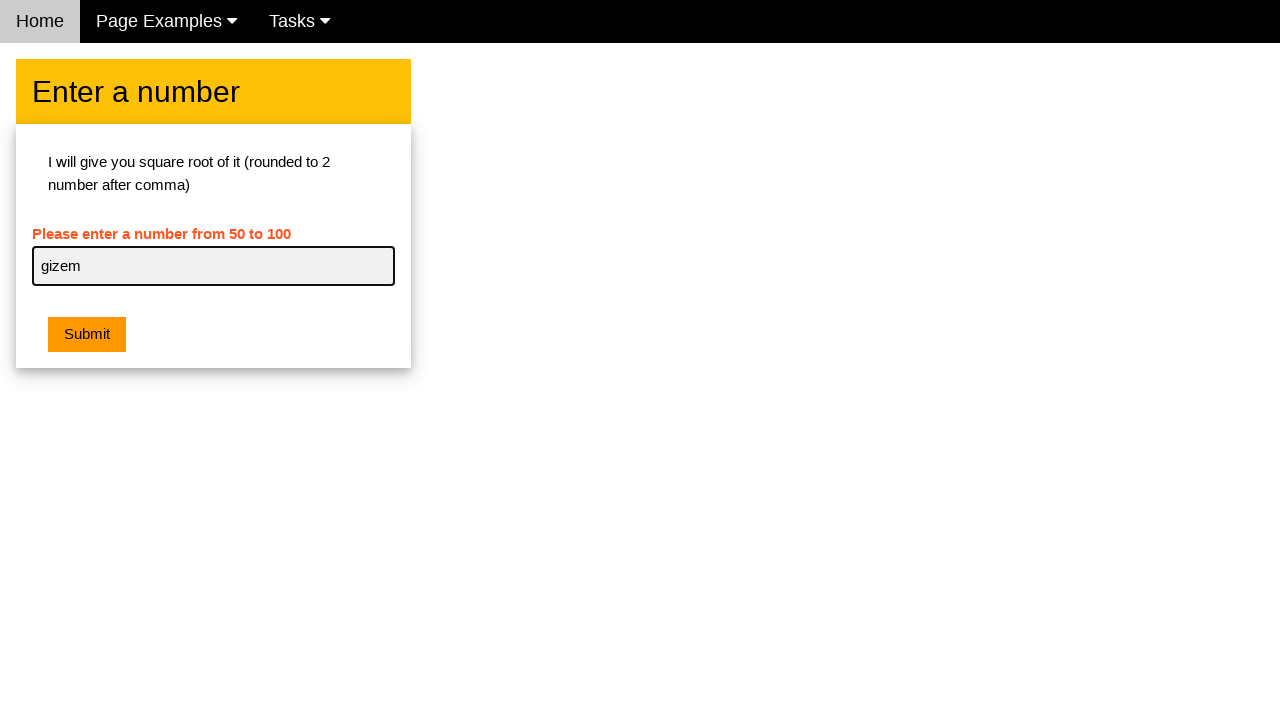

Clicked the submit button at (87, 335) on button[type='button']
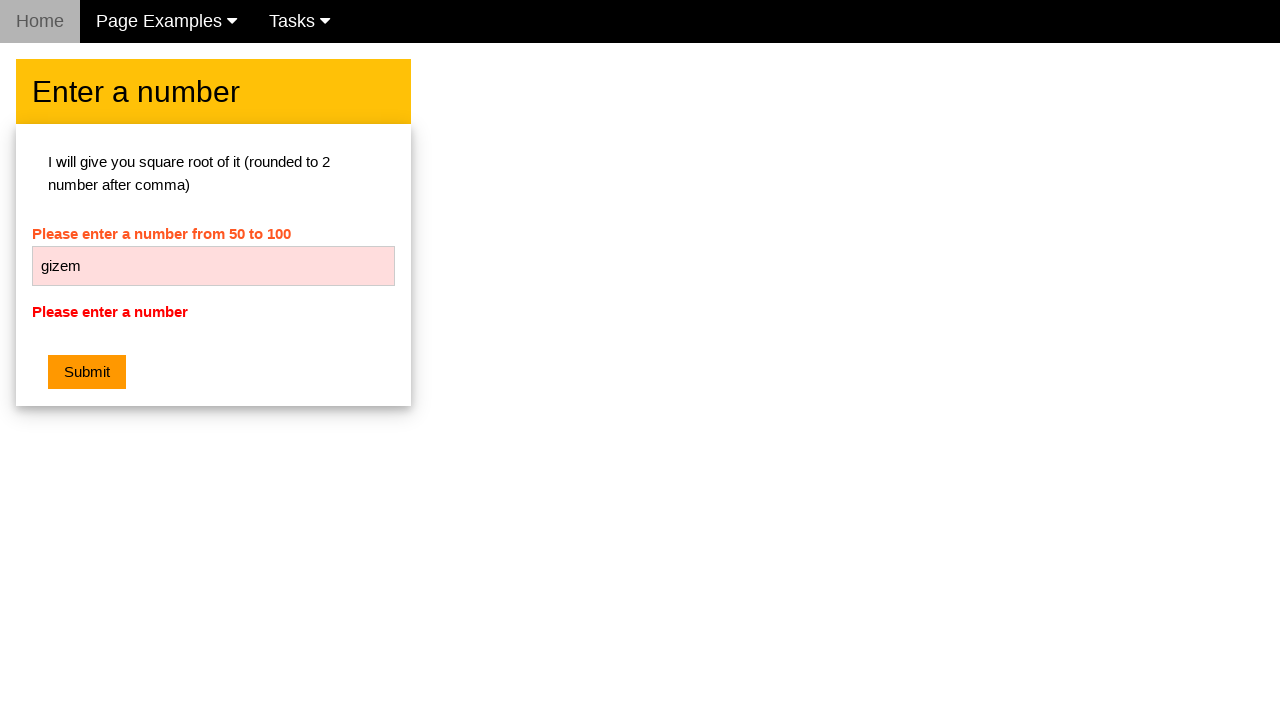

Retrieved error message text
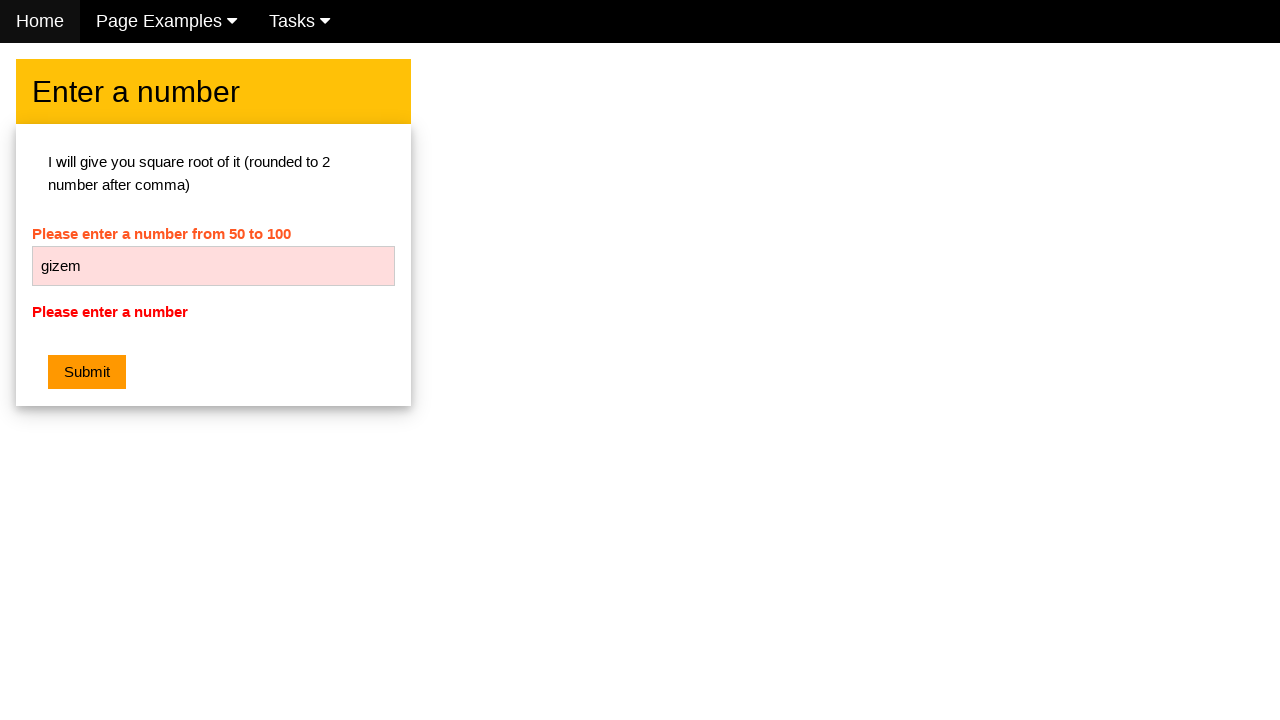

Verified error message displays 'Please enter a number'
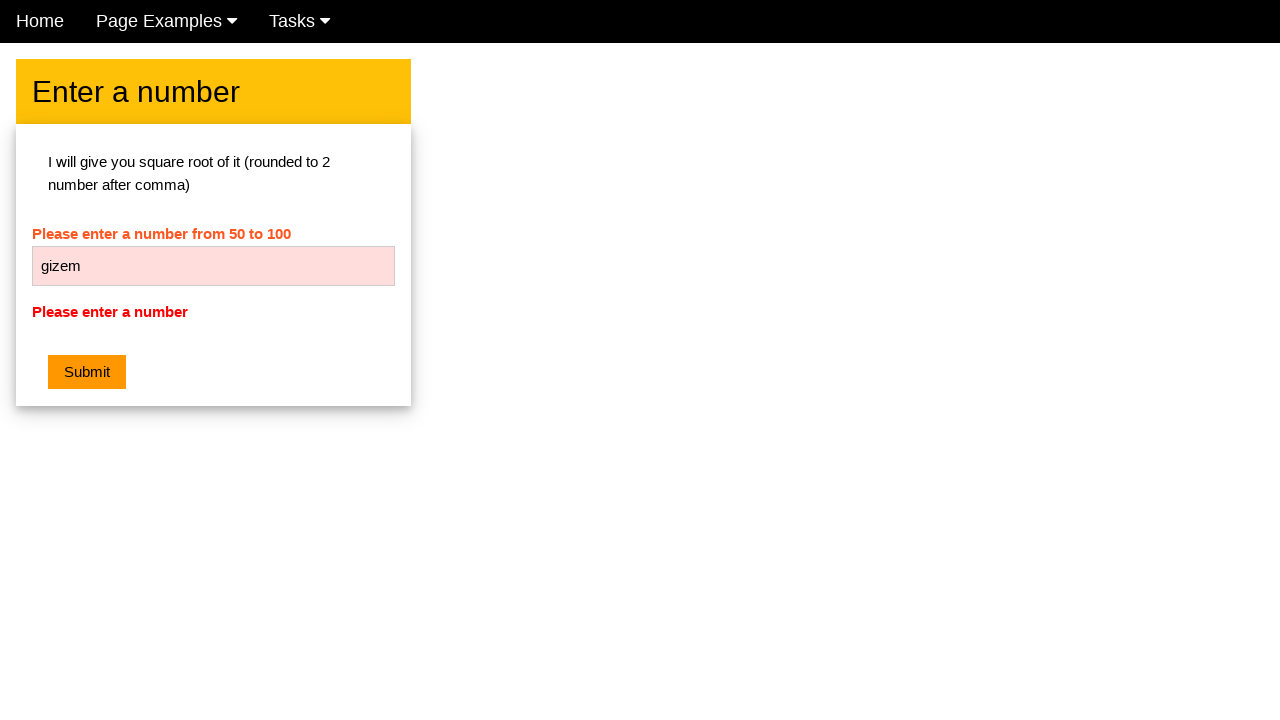

Cleared the input field on #numb
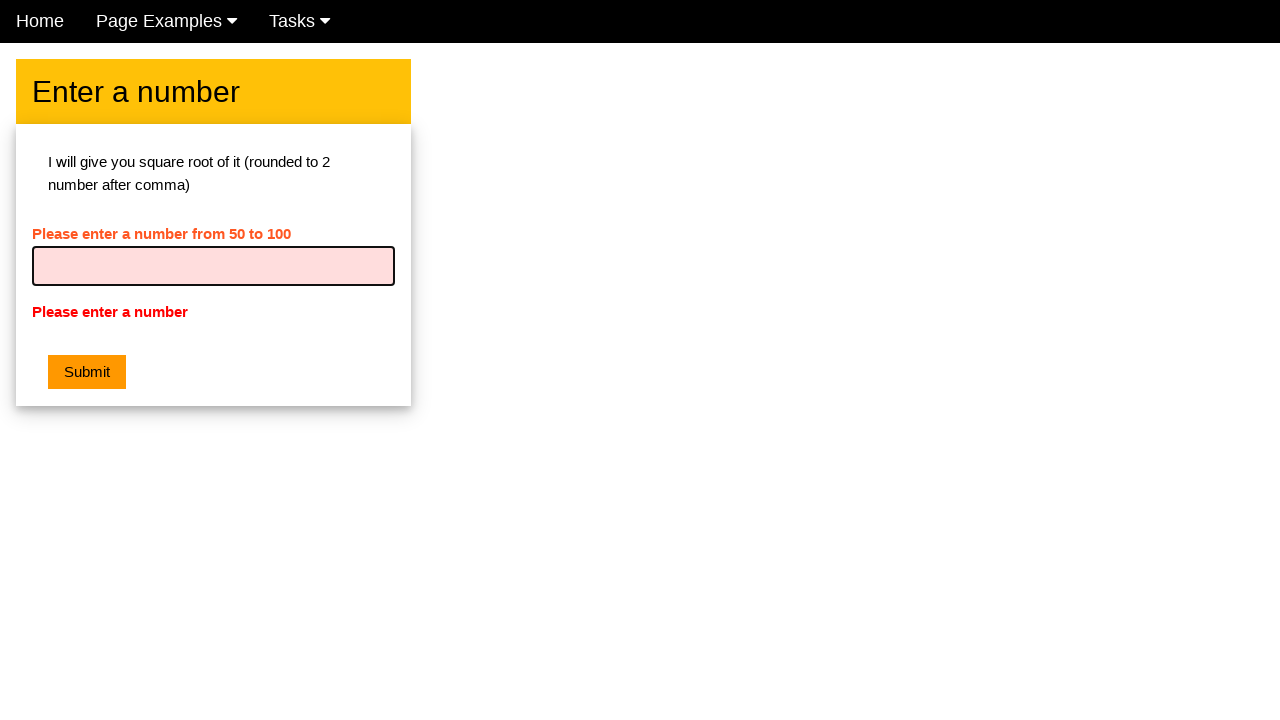

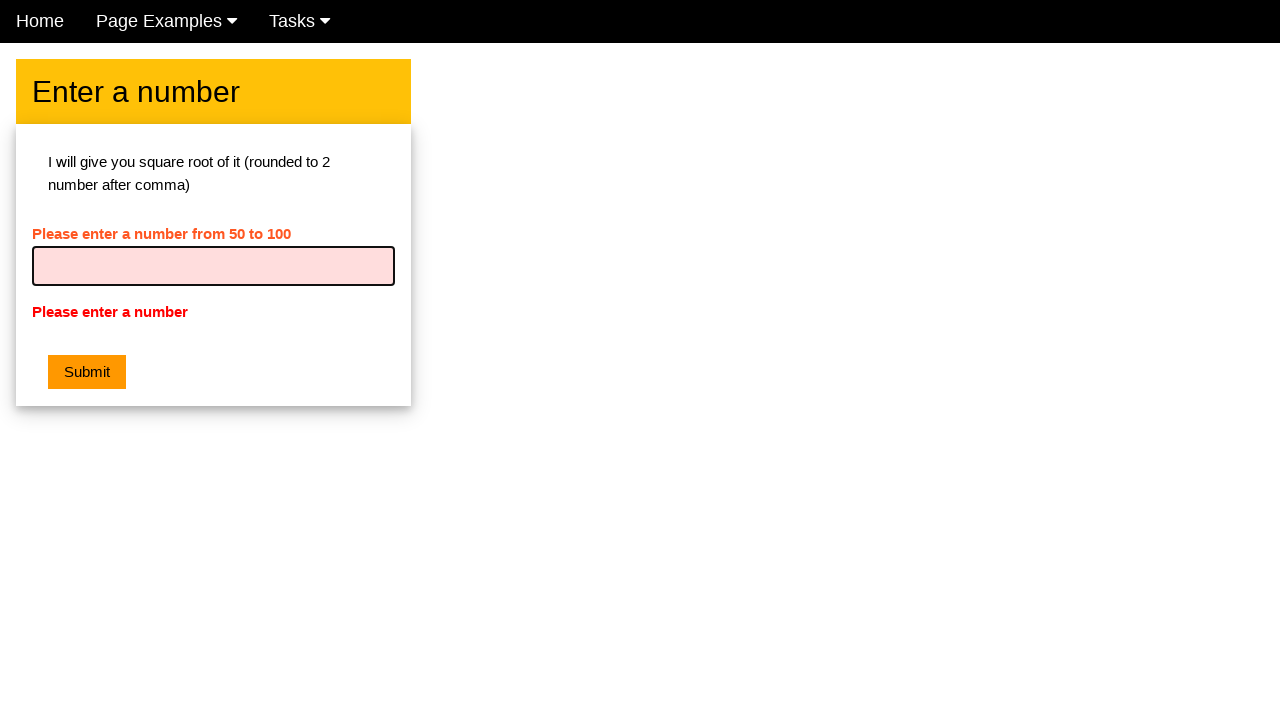